Tests dropdown selection functionality by selecting various options from single and multiple select dropdowns using different selection methods

Starting URL: https://letcode.in/dropdowns

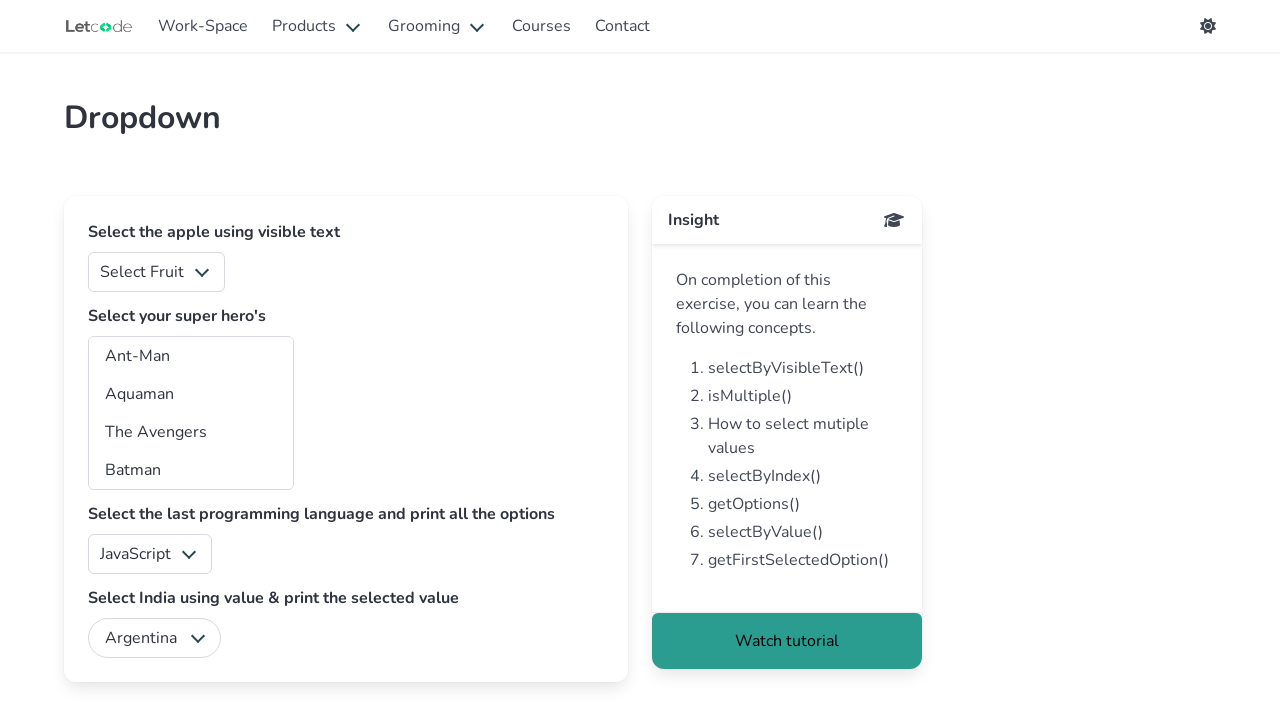

Selected 'Mango' from fruit dropdown by visible text on #fruits
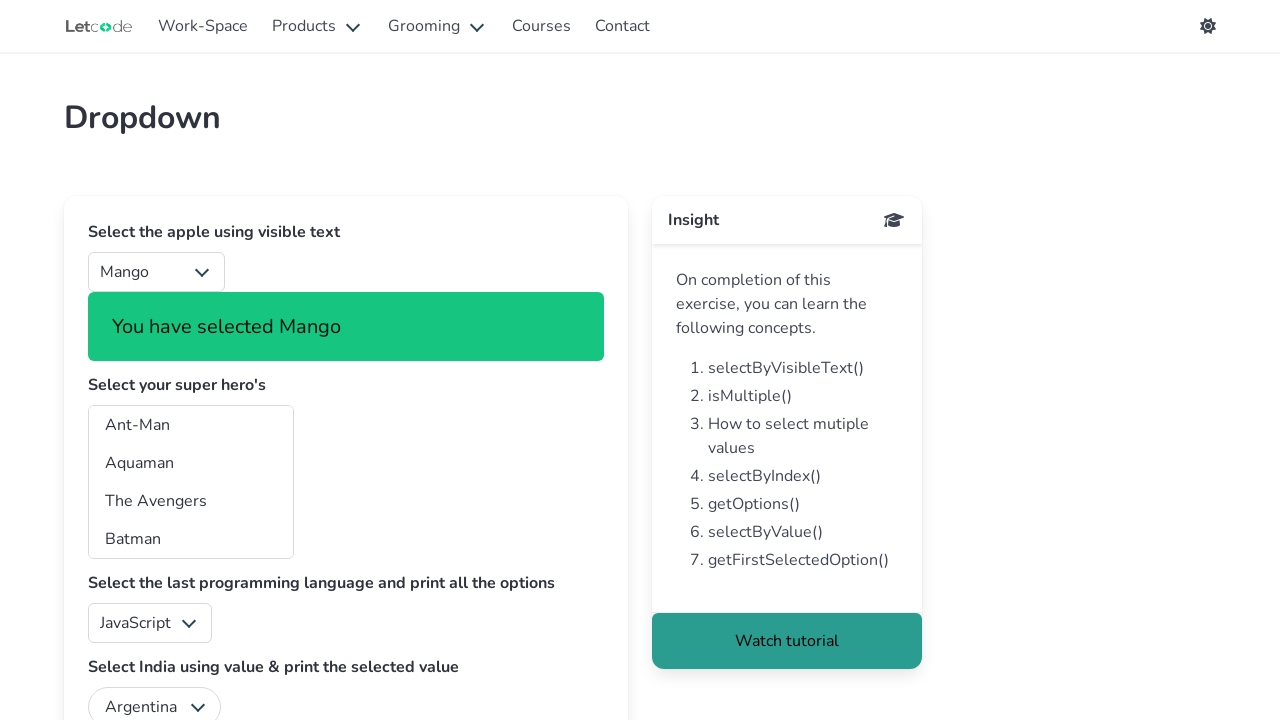

Selected 'India' from country dropdown by value on #country
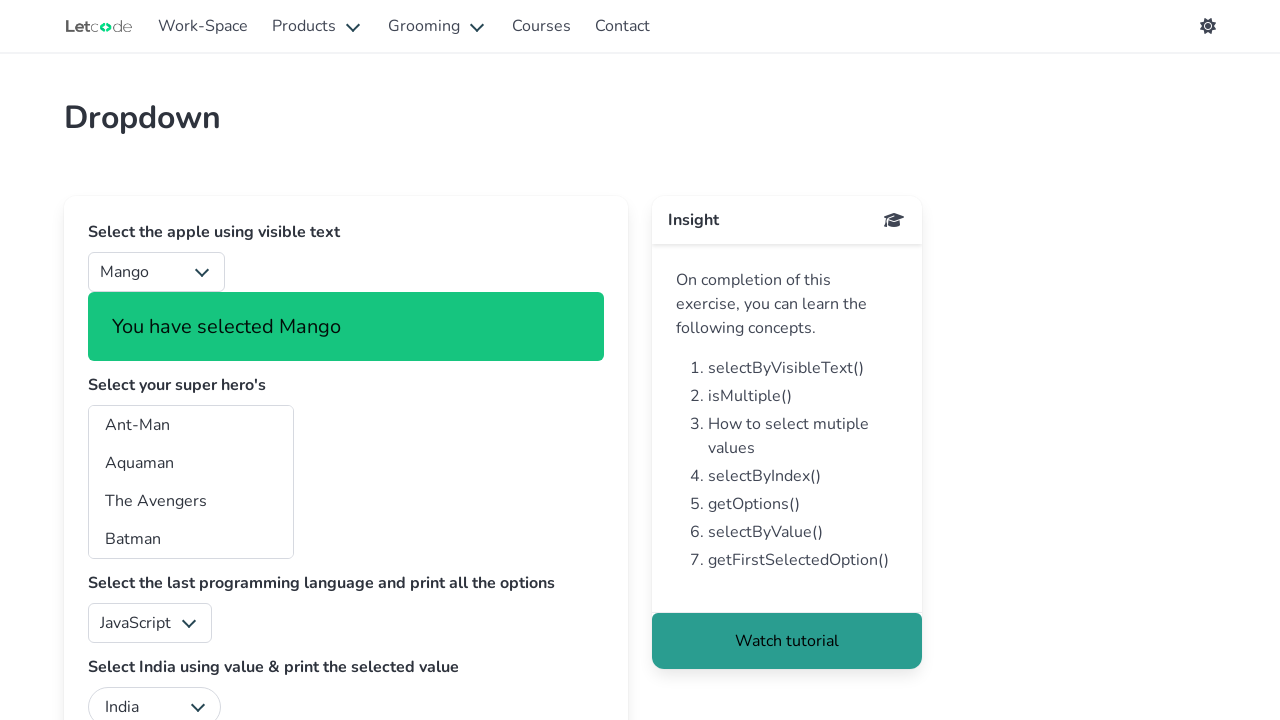

Selected first hero option from superheros dropdown by index on #superheros
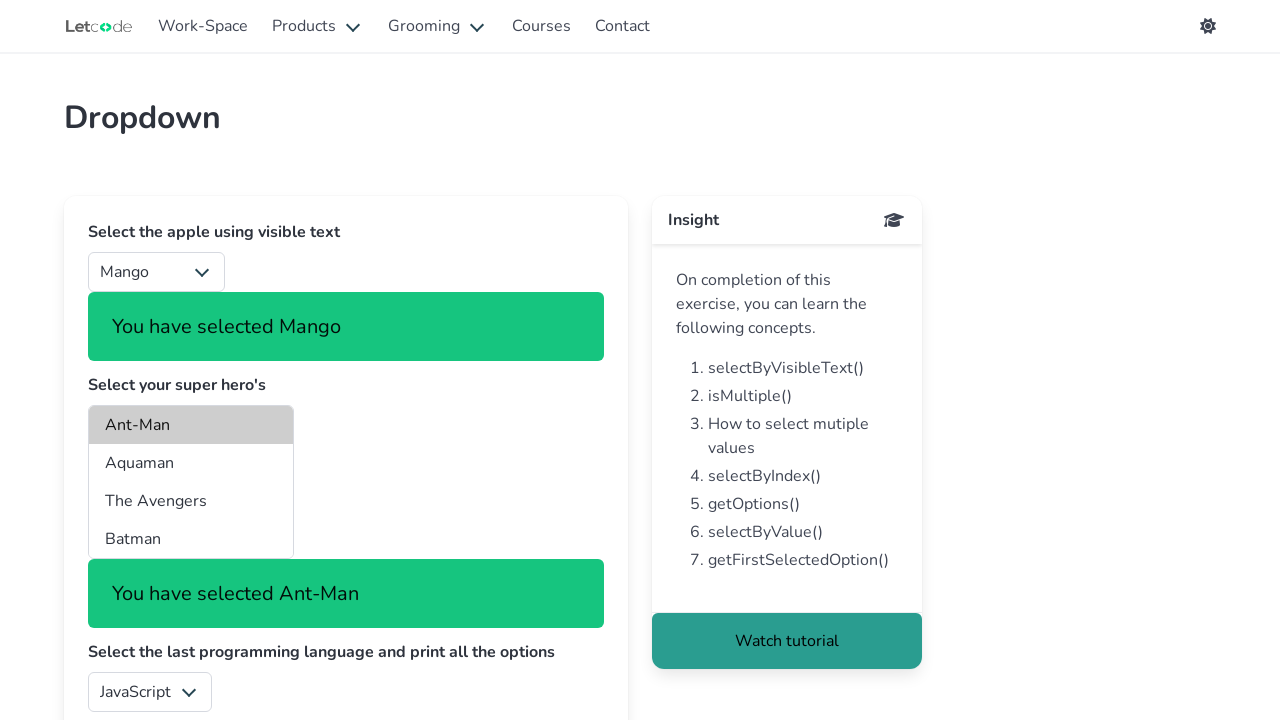

Selected hero option with value 'bt' from superheros dropdown on #superheros
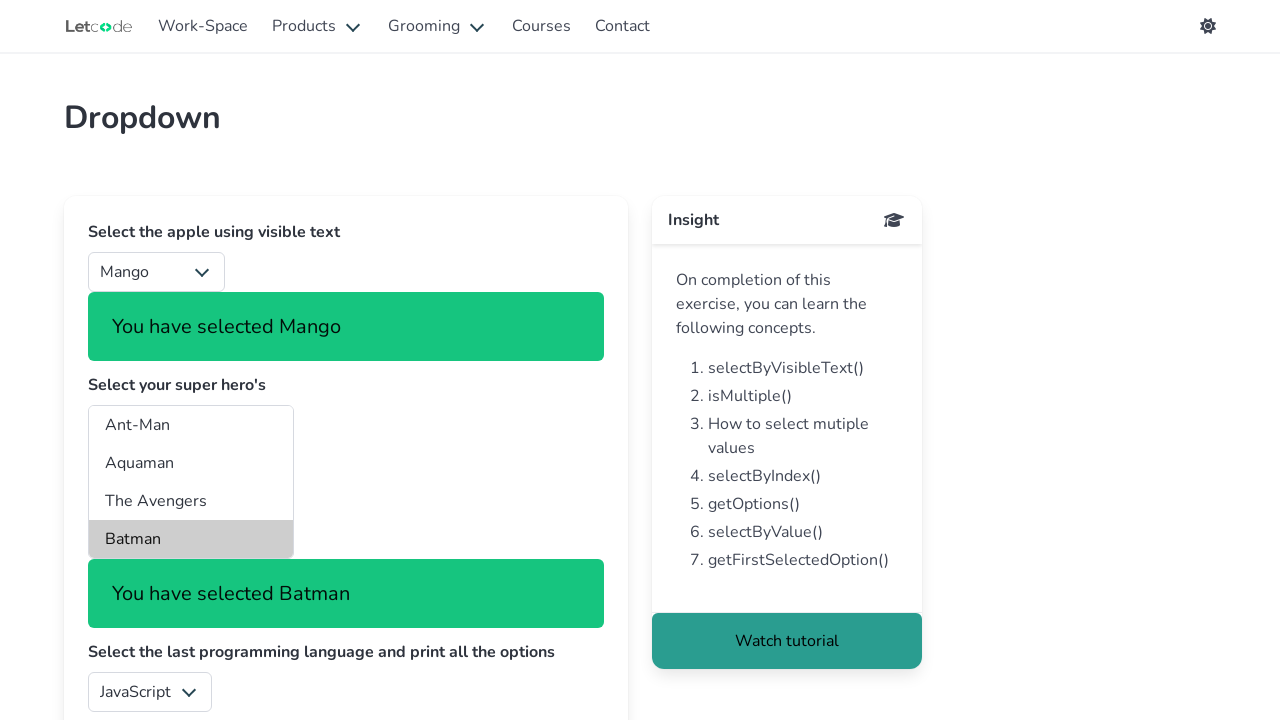

Deselected first hero option from multiple select dropdown
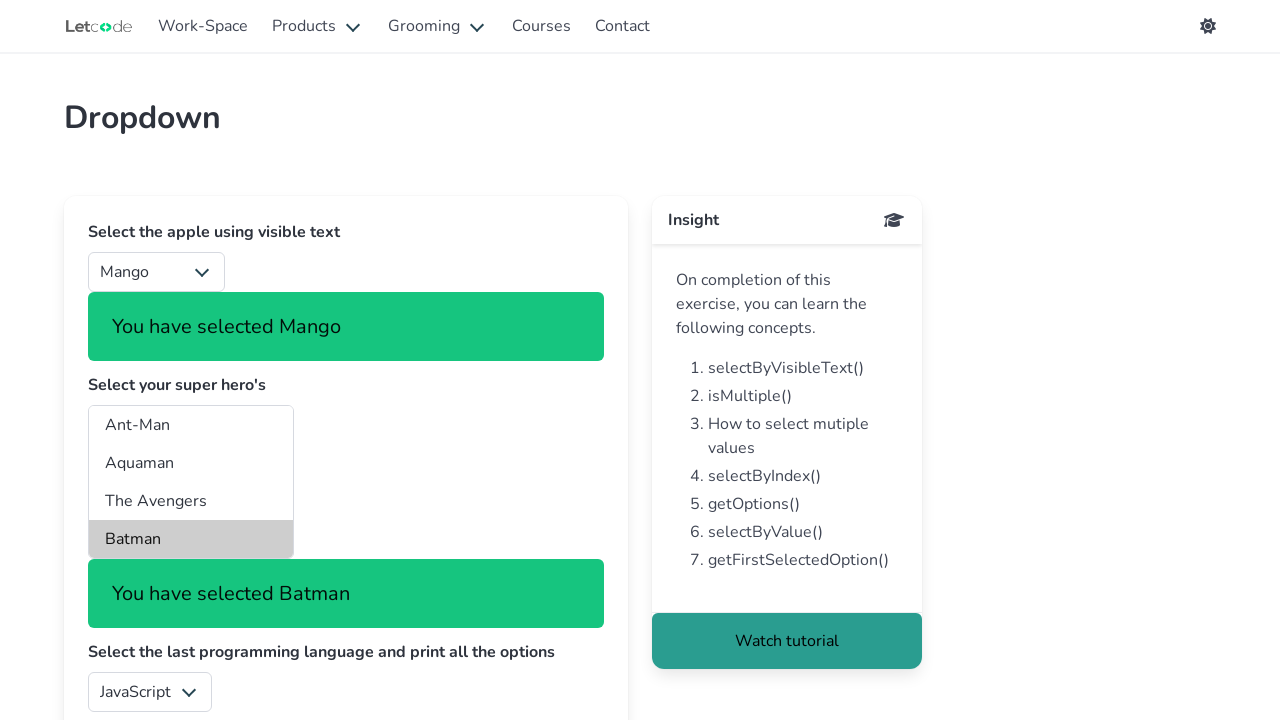

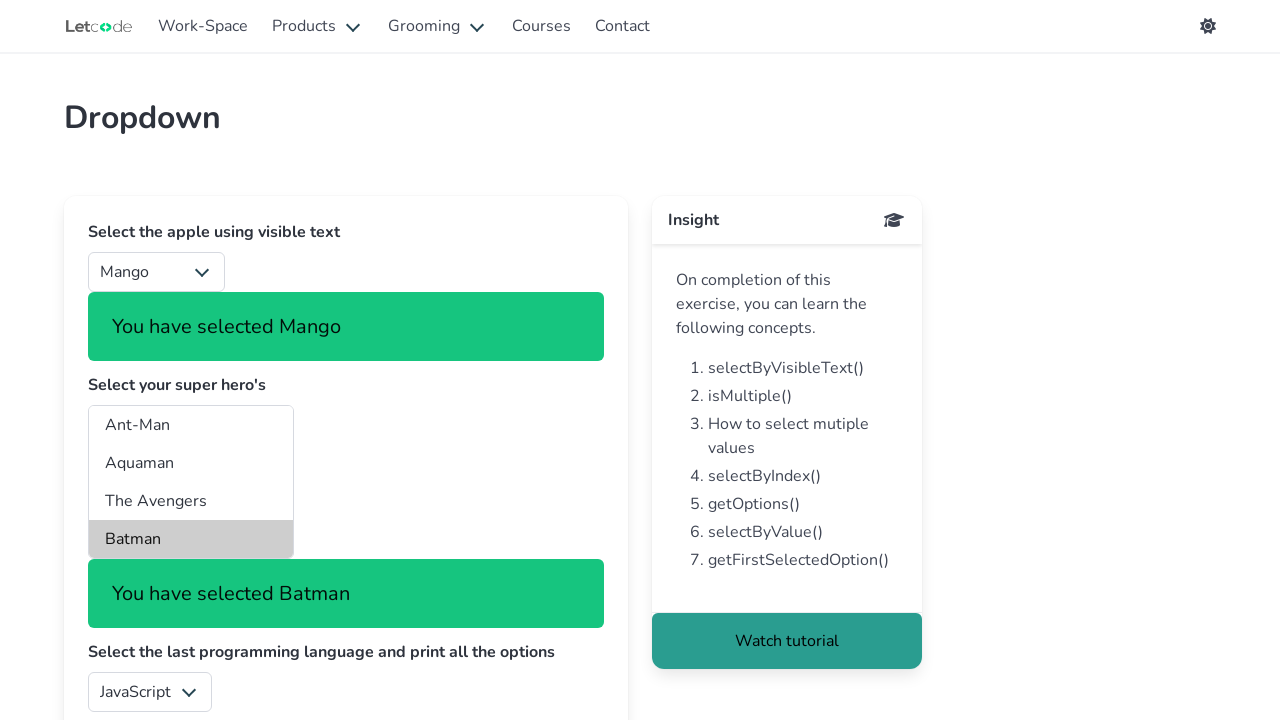